Tests dropdown selection functionality by selecting options using different methods (index, value, and visible text)

Starting URL: https://rahulshettyacademy.com/dropdownsPractise/

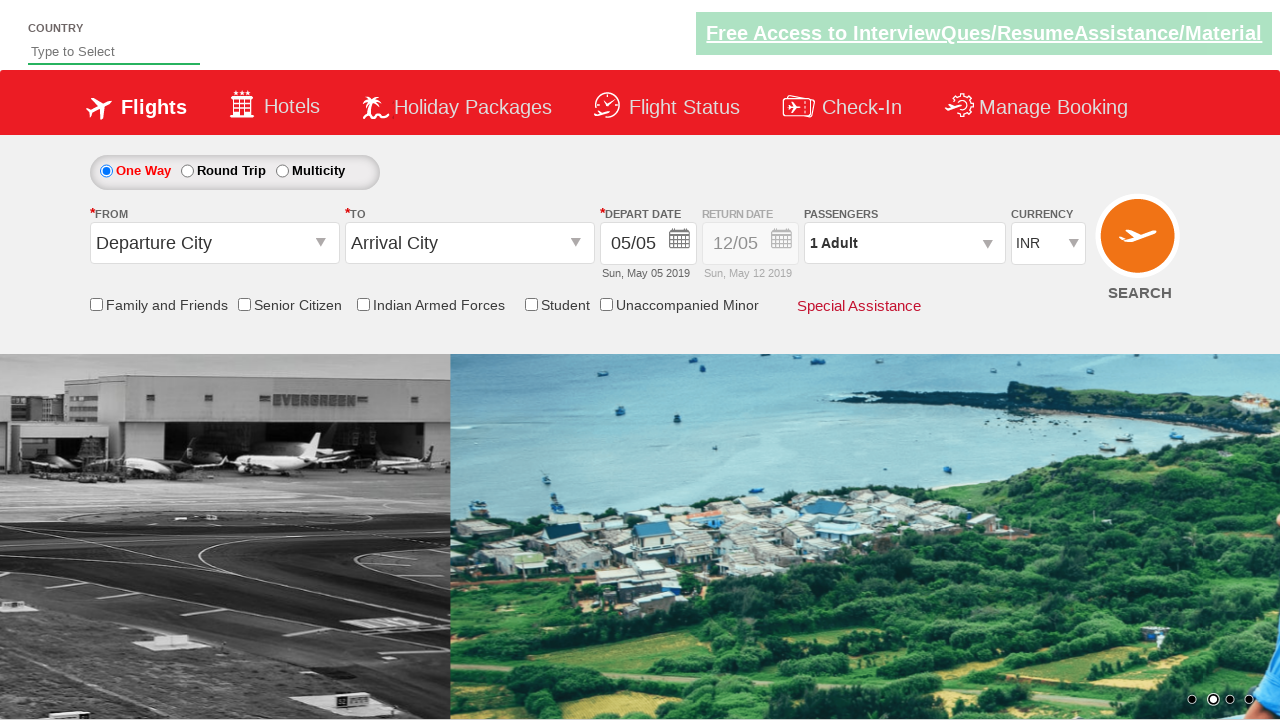

Selected USD currency option by index 3 on #ctl00_mainContent_DropDownListCurrency
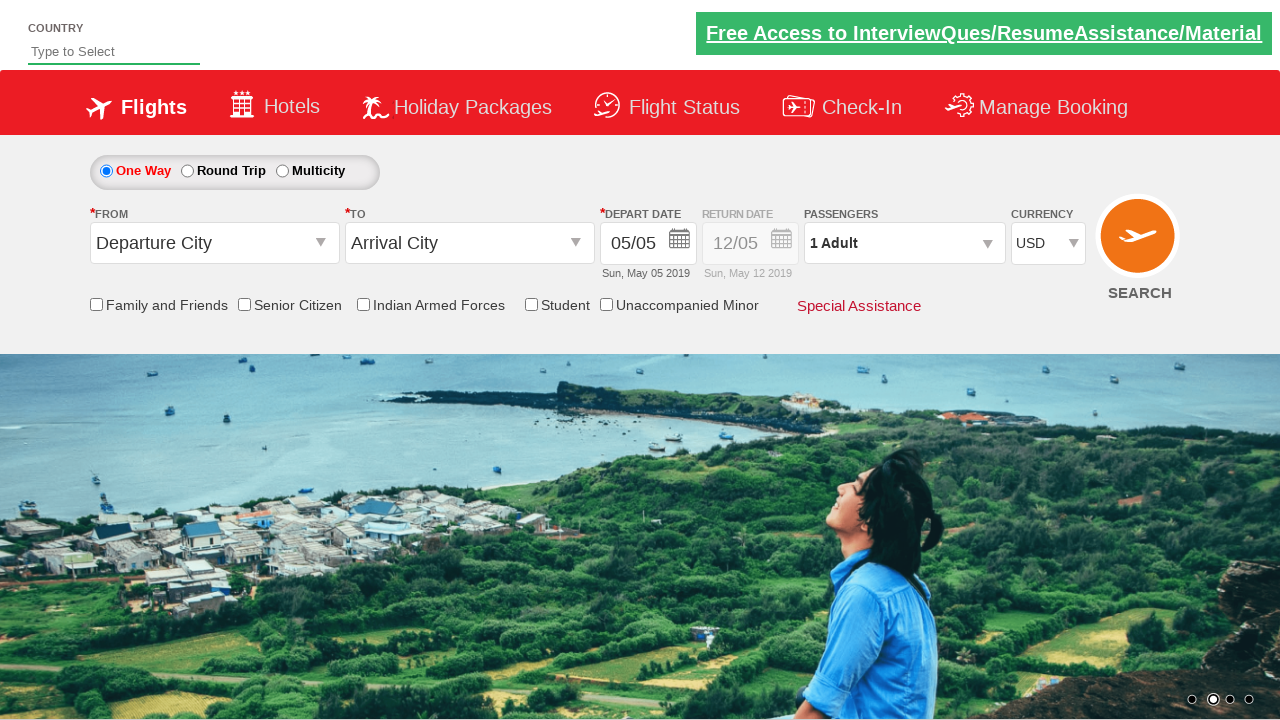

Retrieved selected currency value after USD selection
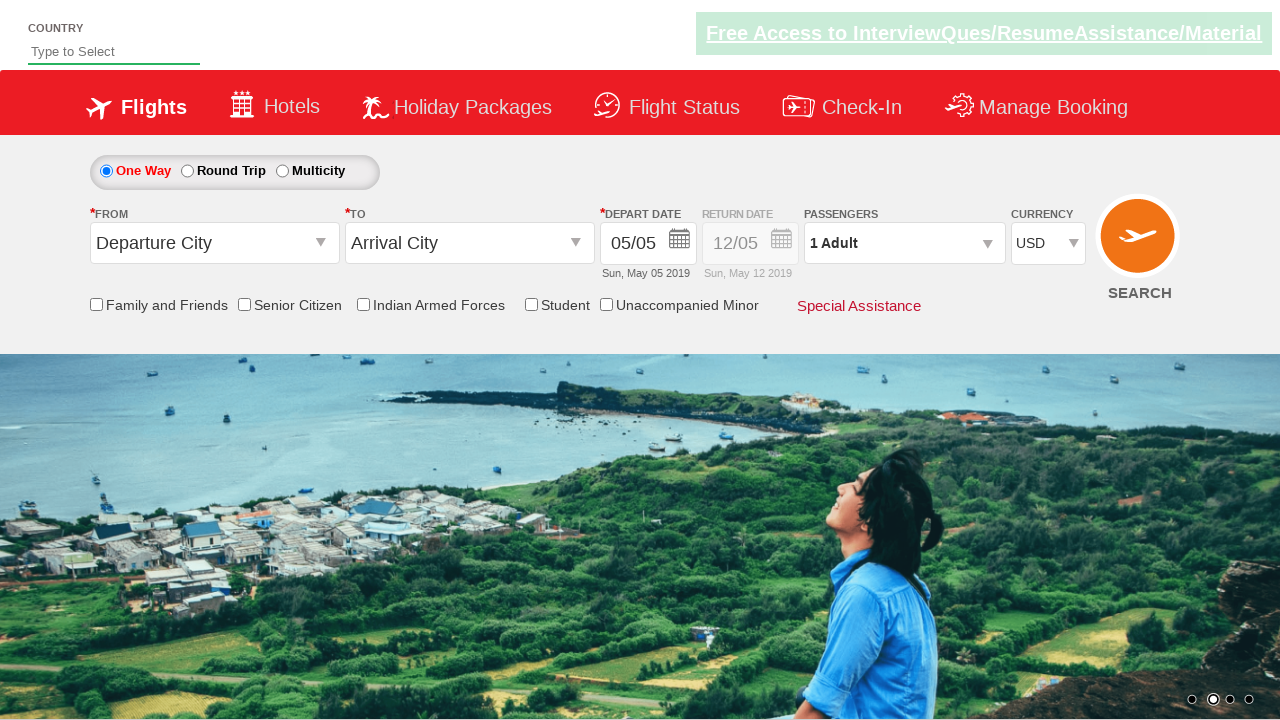

Printed text content of selected USD option
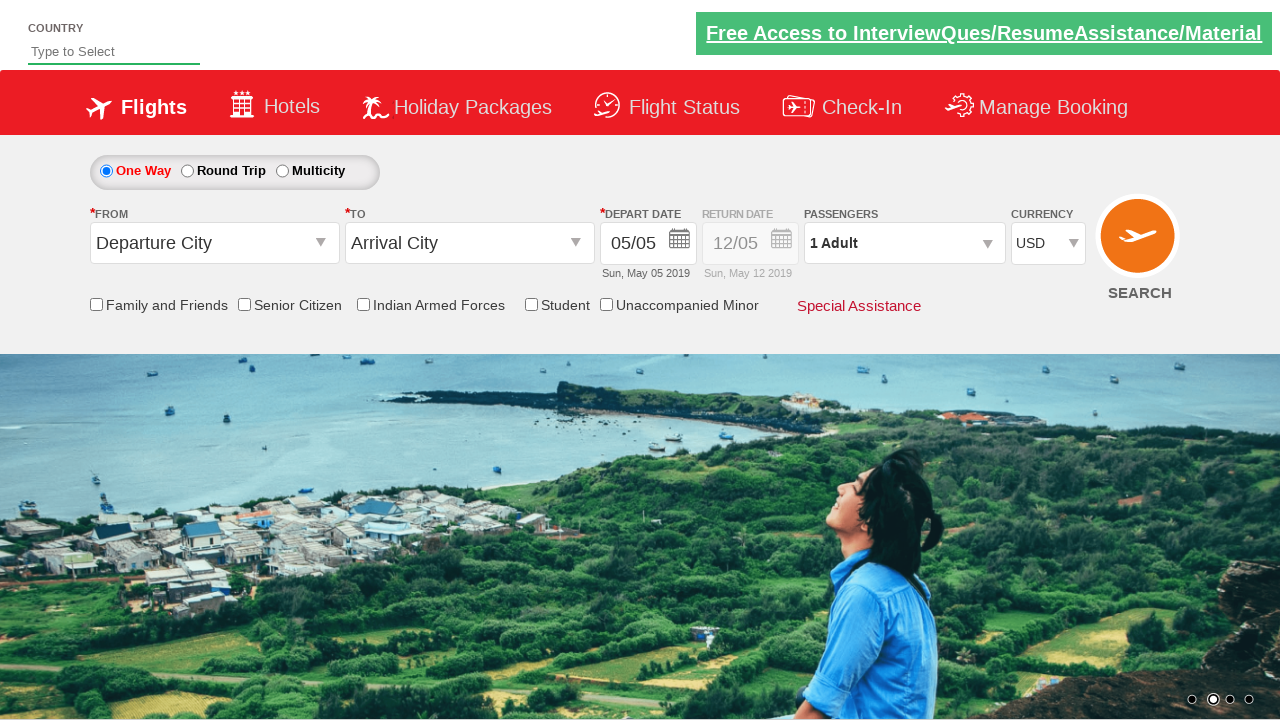

Selected INR currency option by value attribute on #ctl00_mainContent_DropDownListCurrency
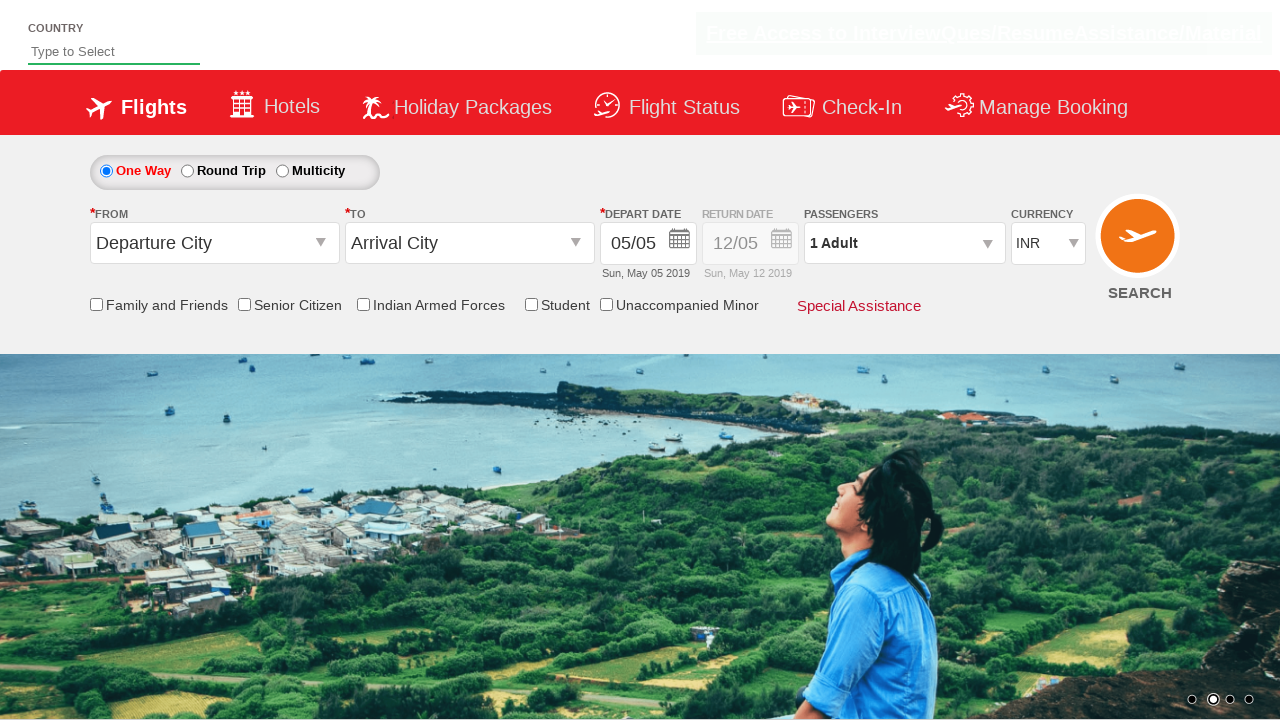

Retrieved selected currency value after INR selection
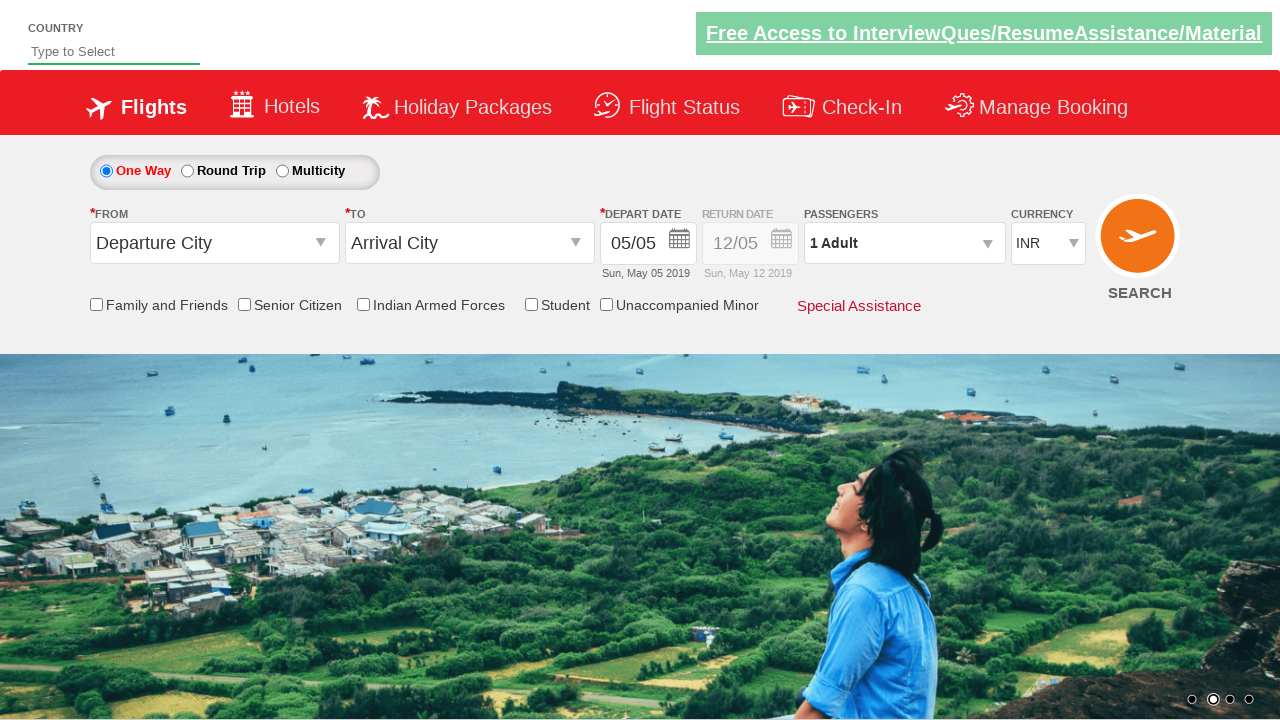

Printed text content of selected INR option
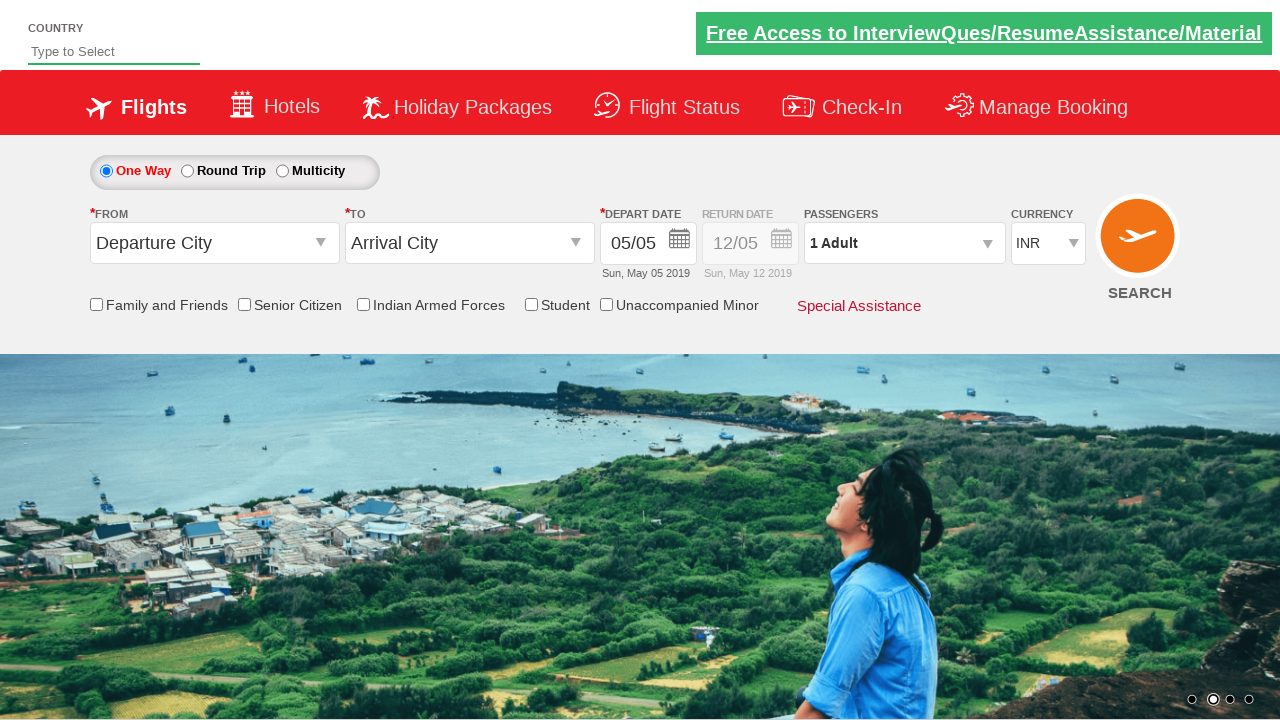

Selected AED currency option by visible text label on #ctl00_mainContent_DropDownListCurrency
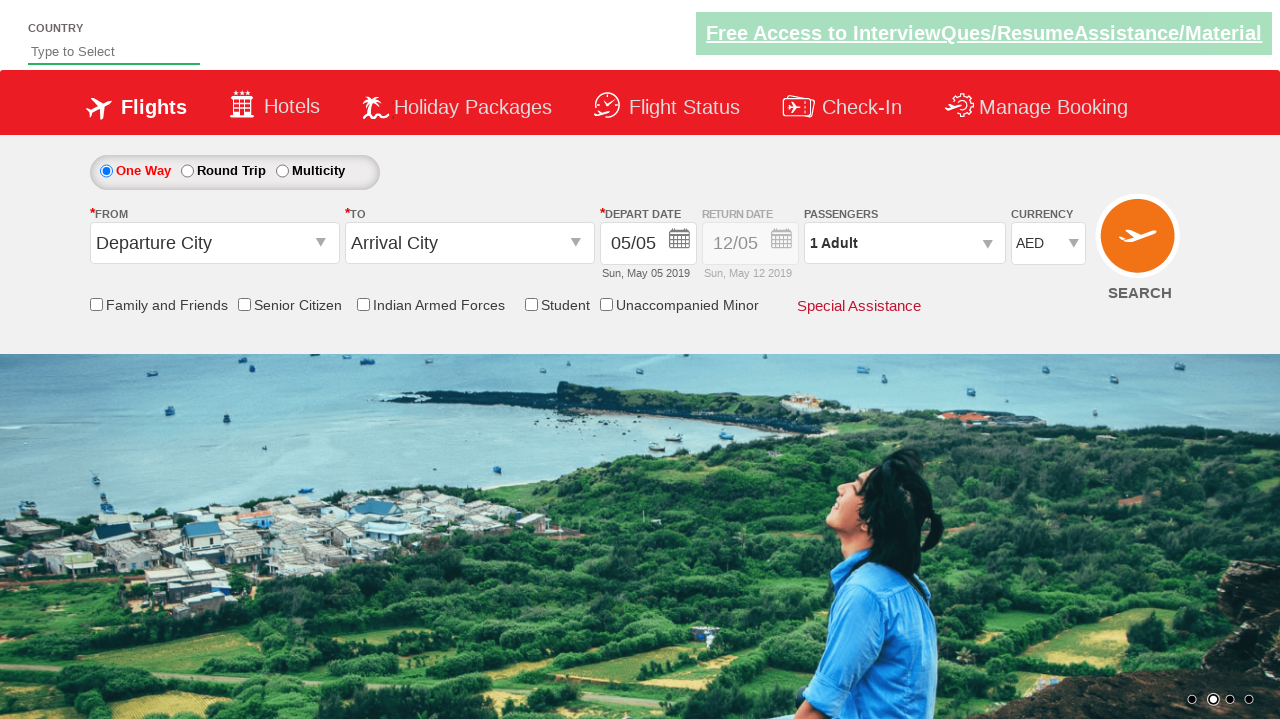

Retrieved selected currency value after AED selection
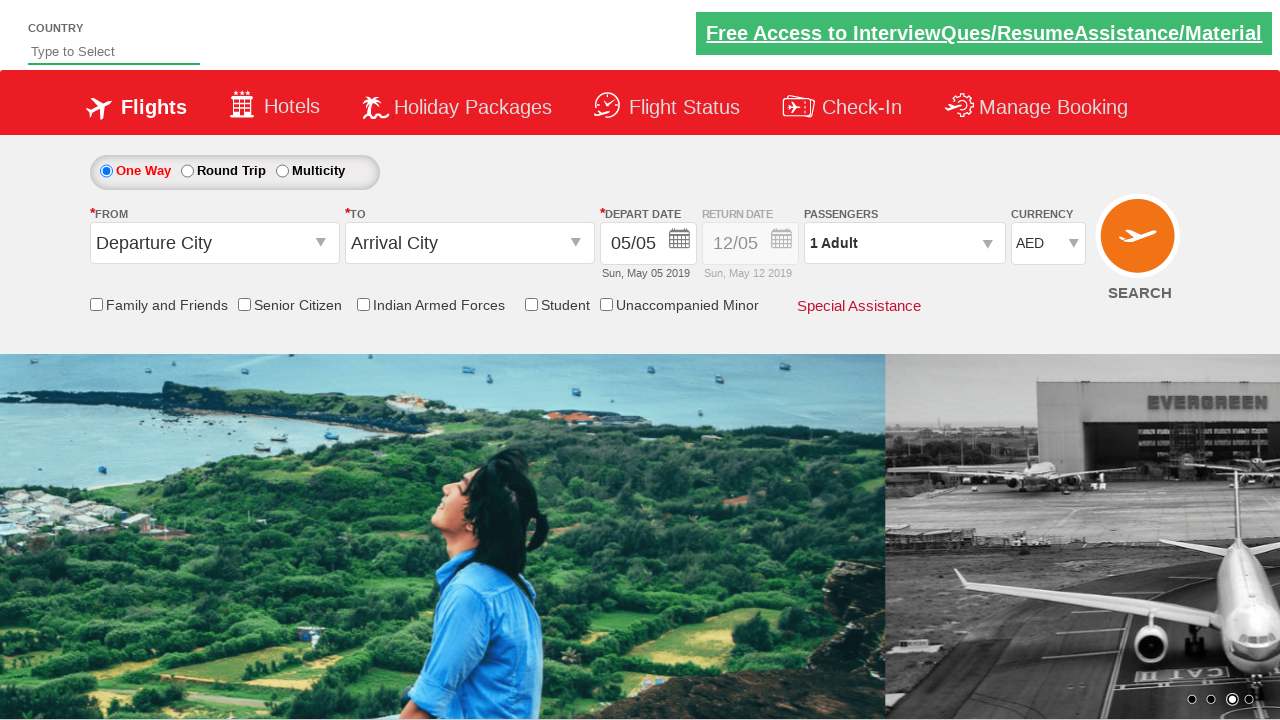

Printed text content of selected AED option
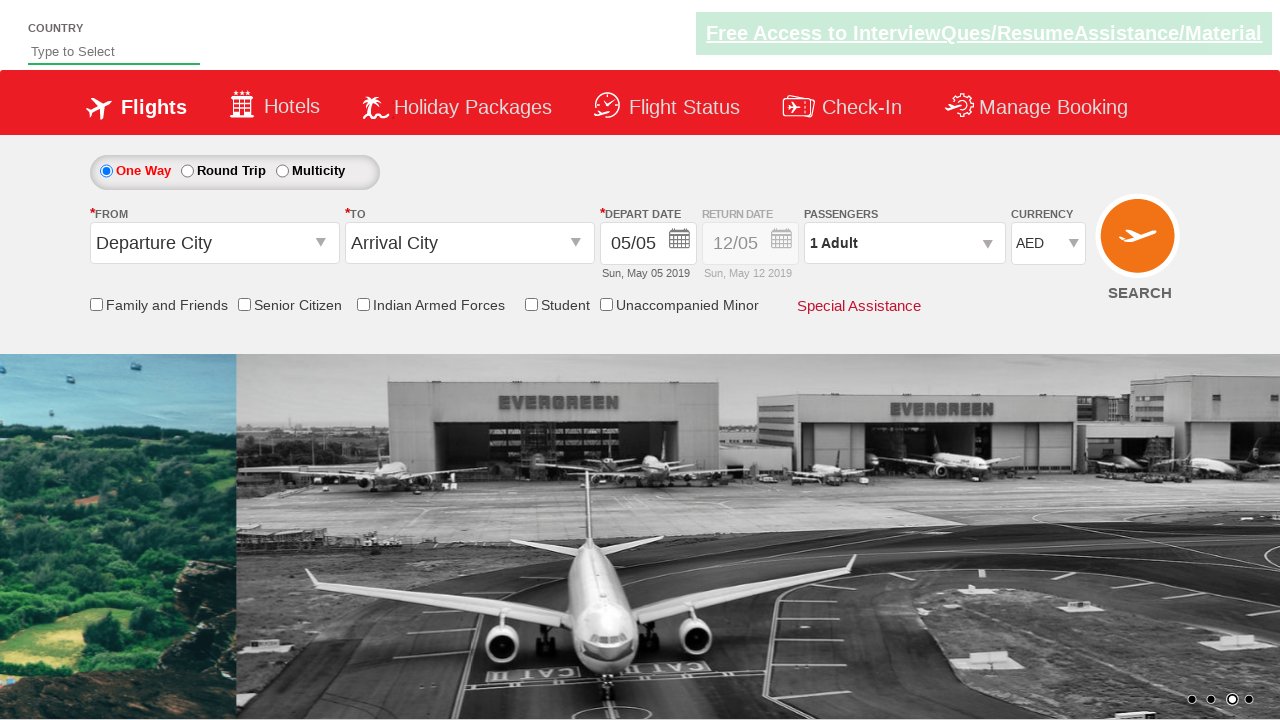

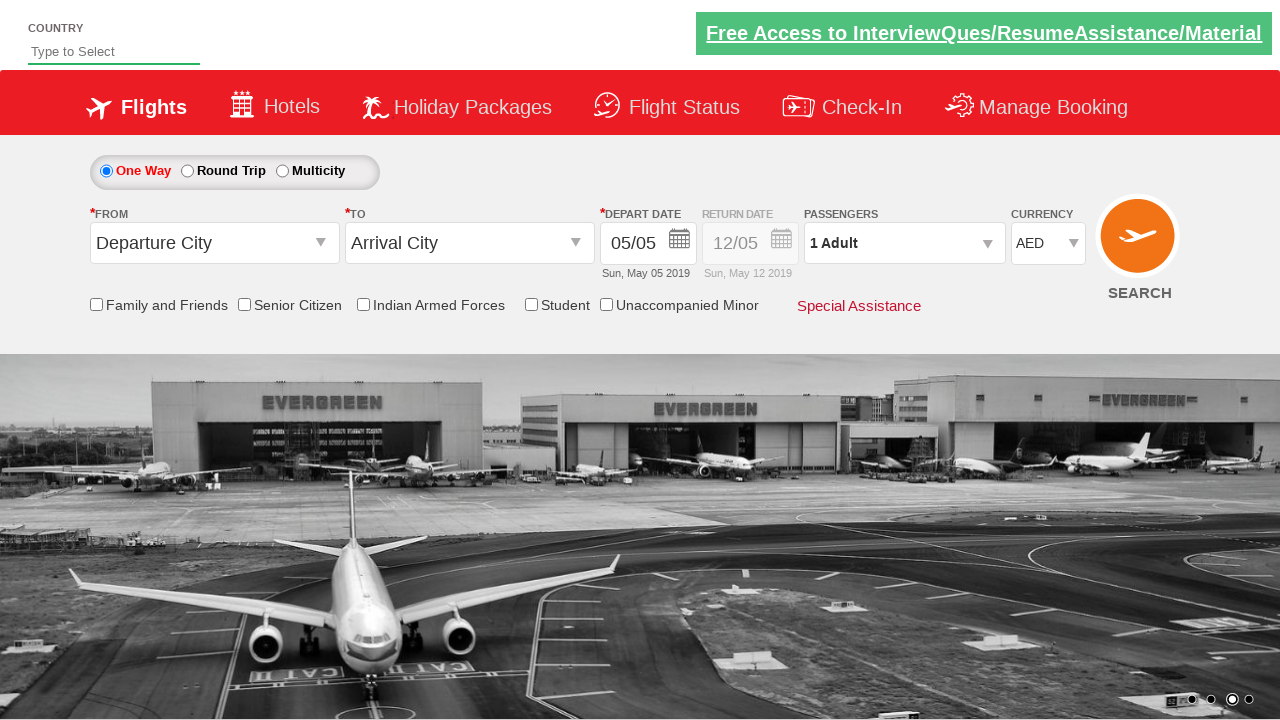